Tests JavaScript confirmation alert handling by clicking a button to trigger the alert, accepting it, and verifying the result text on the page.

Starting URL: http://the-internet.herokuapp.com/javascript_alerts

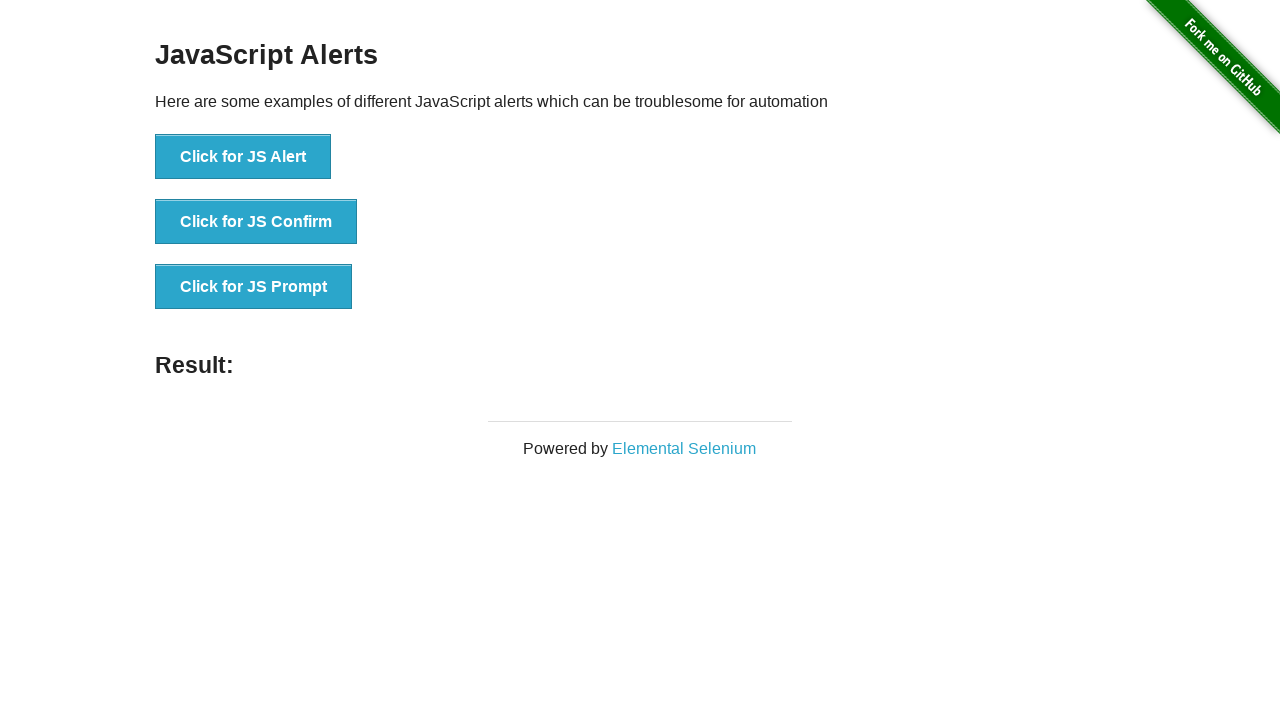

Set up dialog handler to accept confirmation alert
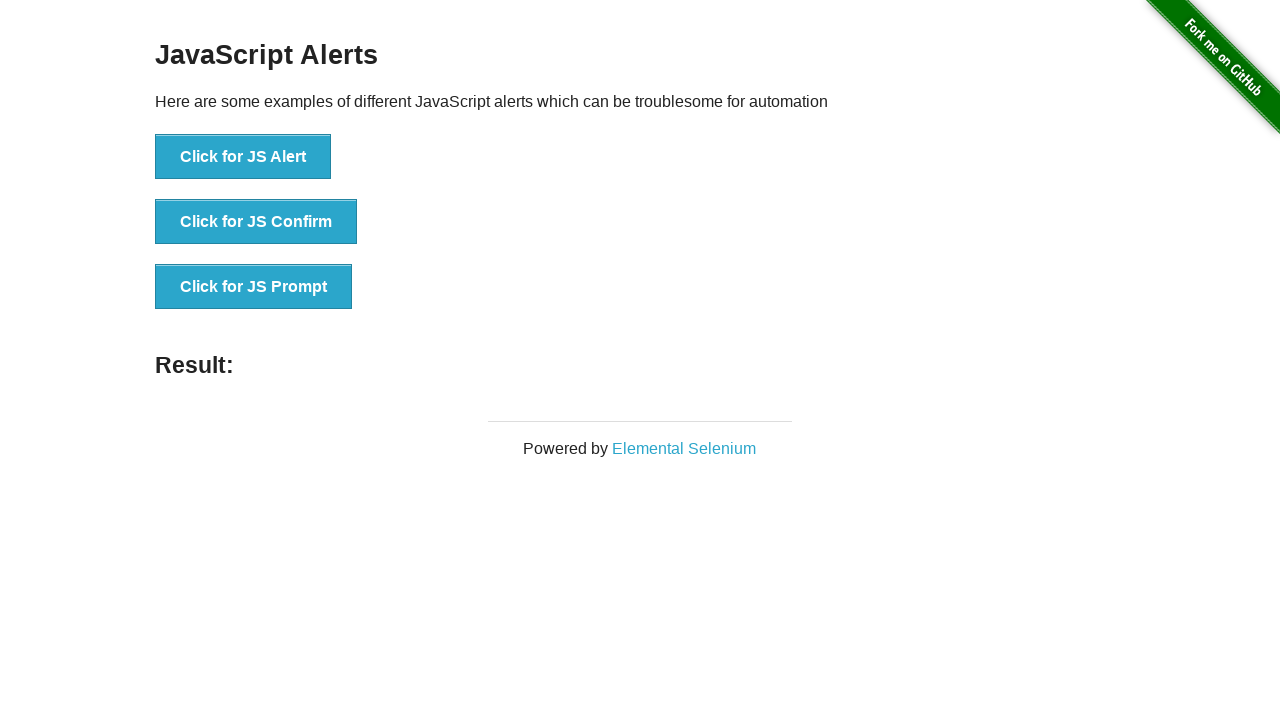

Clicked second button to trigger confirmation dialog at (256, 222) on button >> nth=1
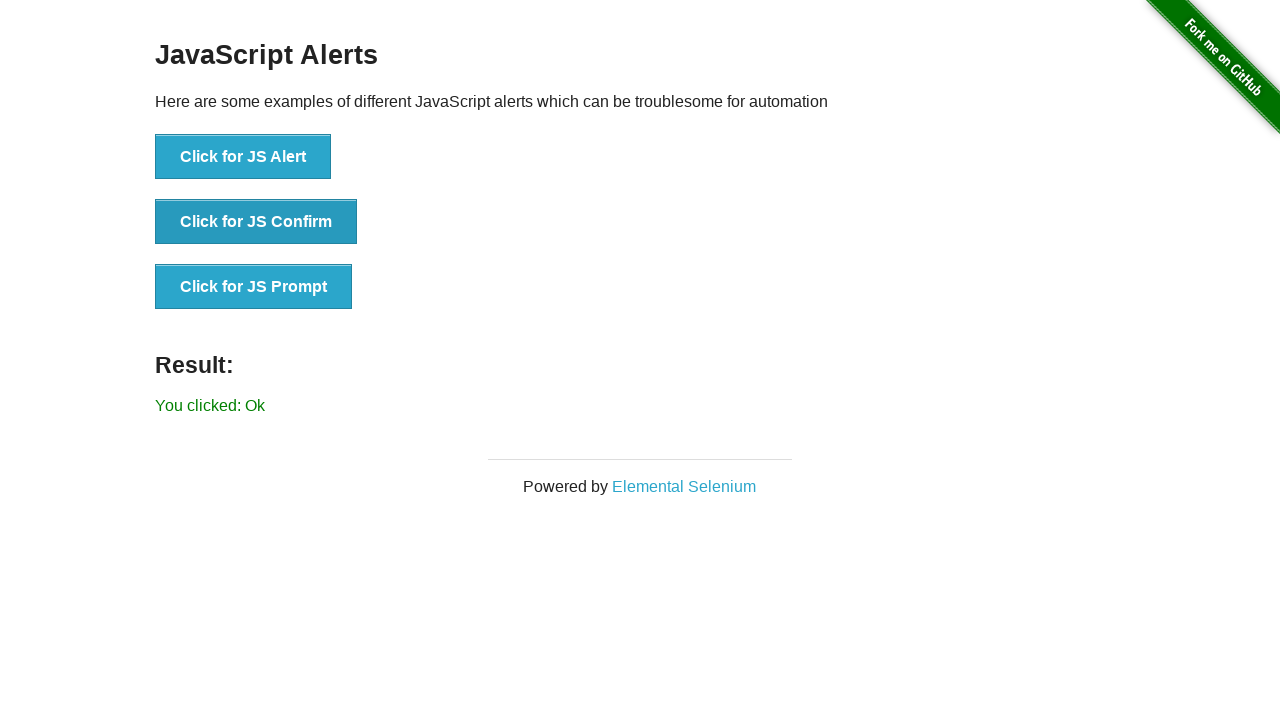

Retrieved result text from page
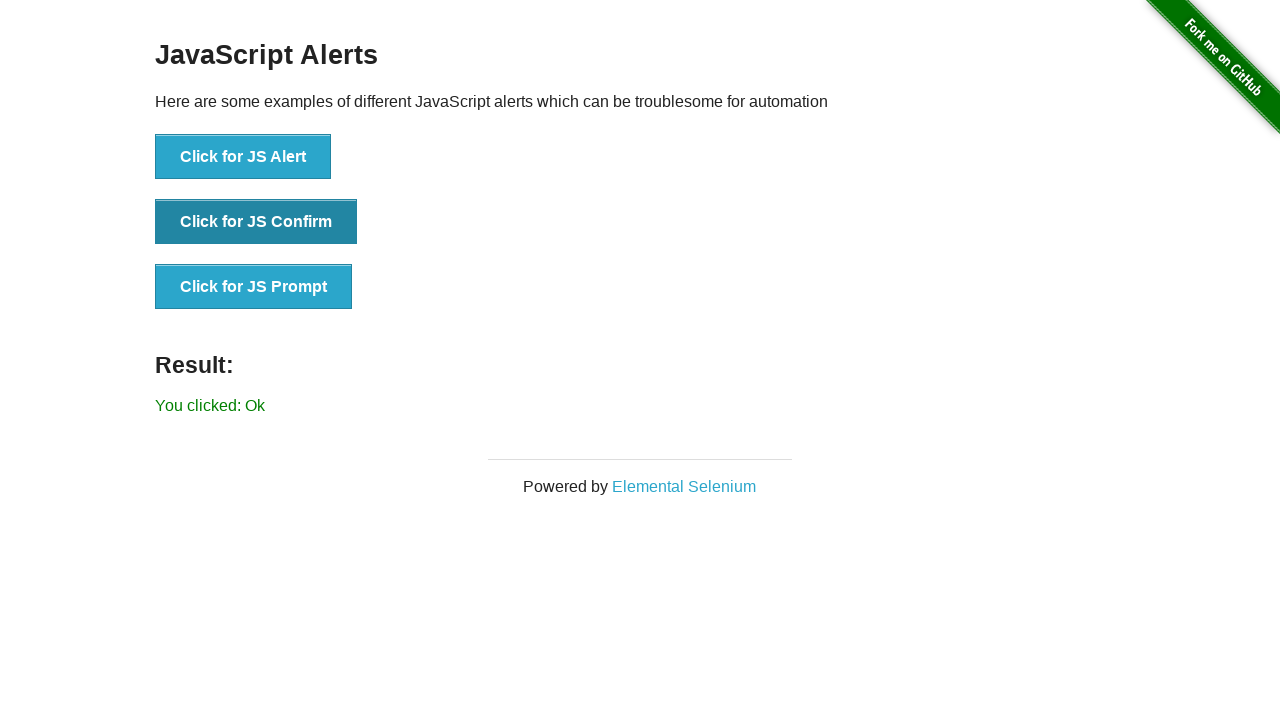

Verified result text equals 'You clicked: Ok'
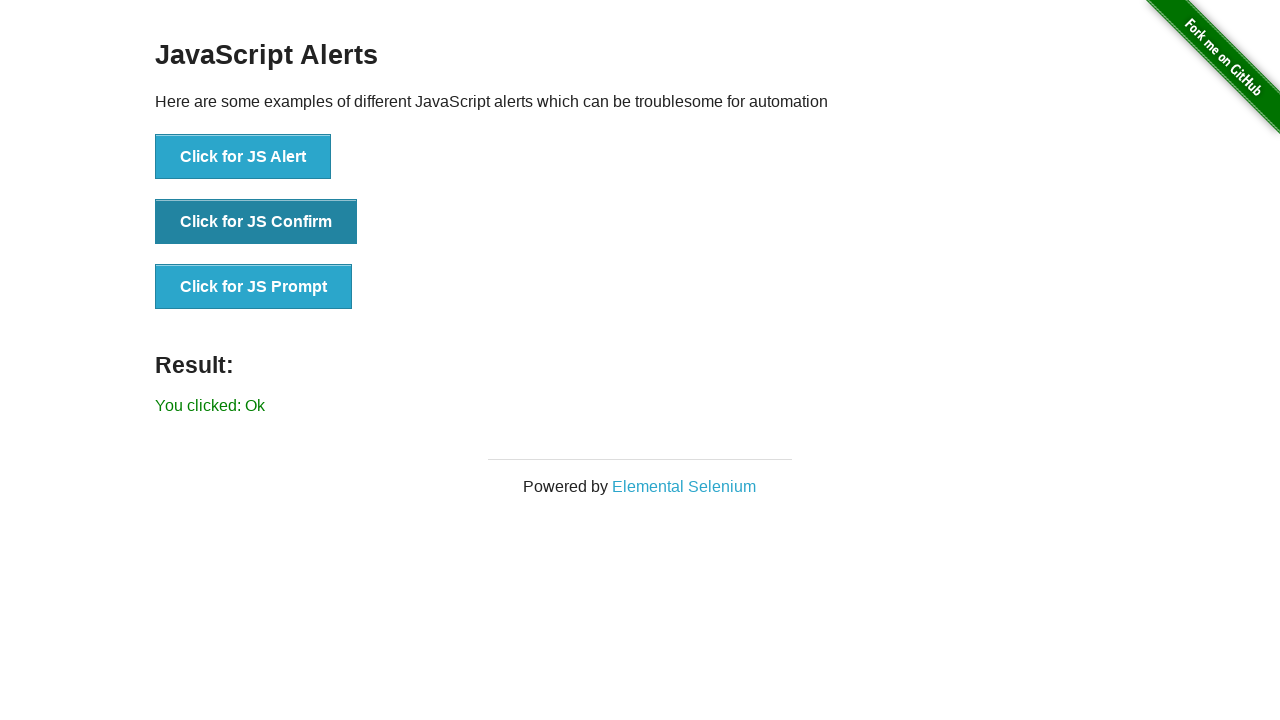

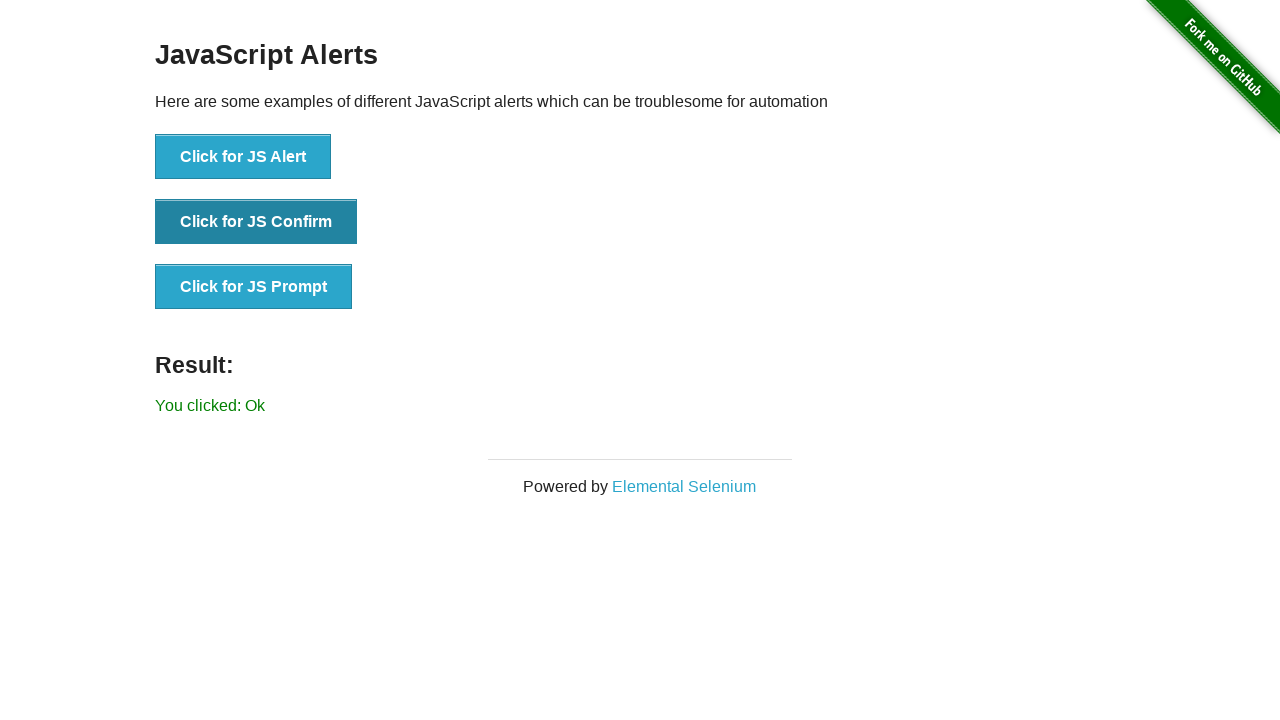